Tests dynamic control toggling by checking if a text input field becomes enabled/disabled when clicking a toggle button

Starting URL: https://v1.training-support.net/selenium/dynamic-controls

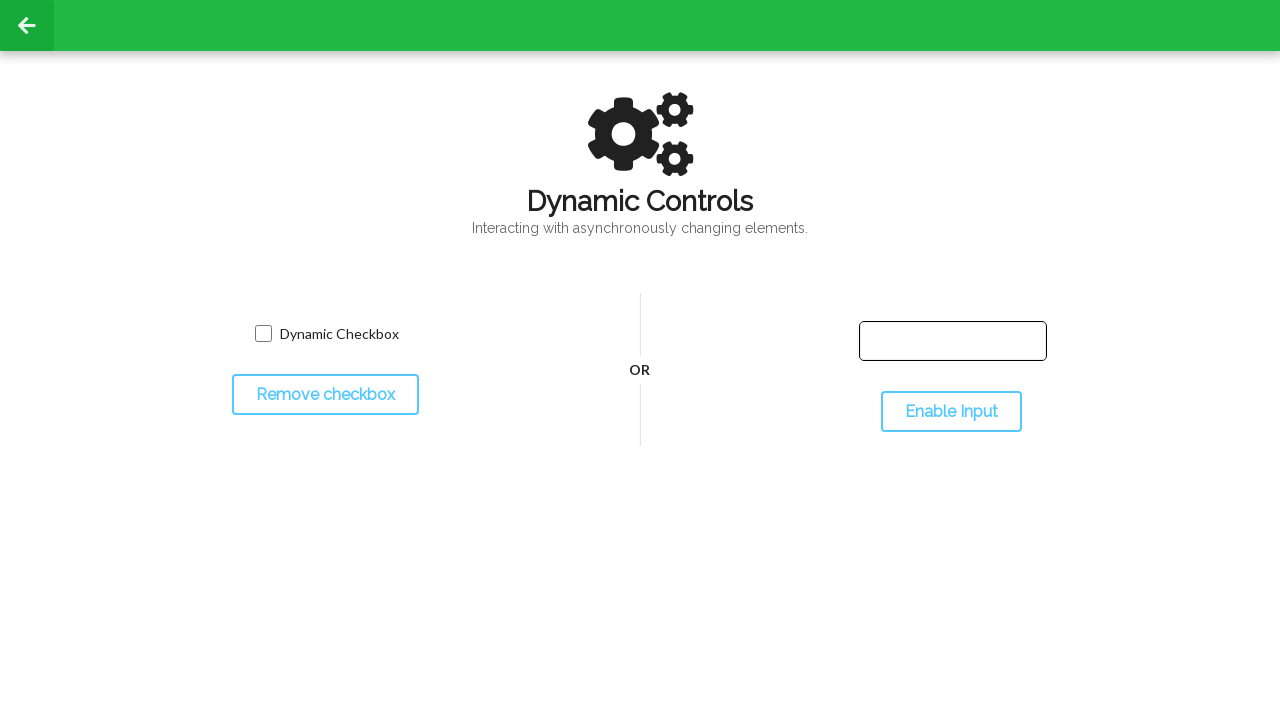

Located the text input element
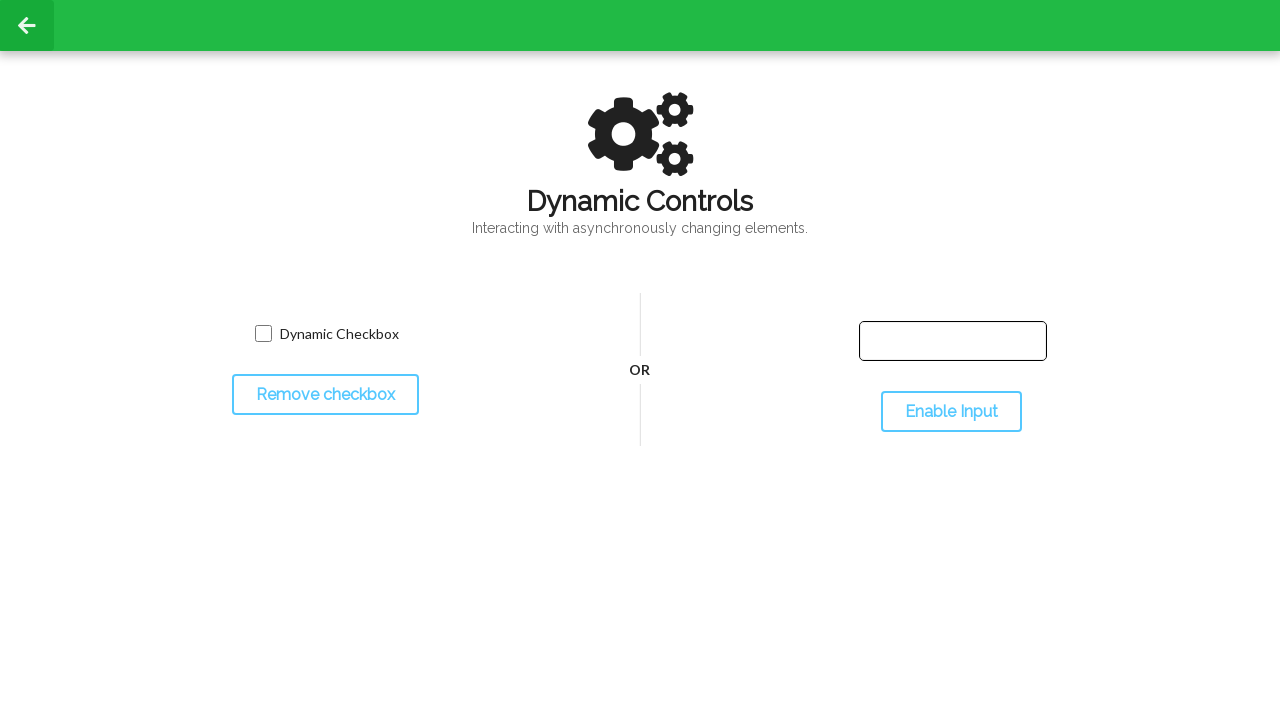

Checked initial state of text input: enabled=False
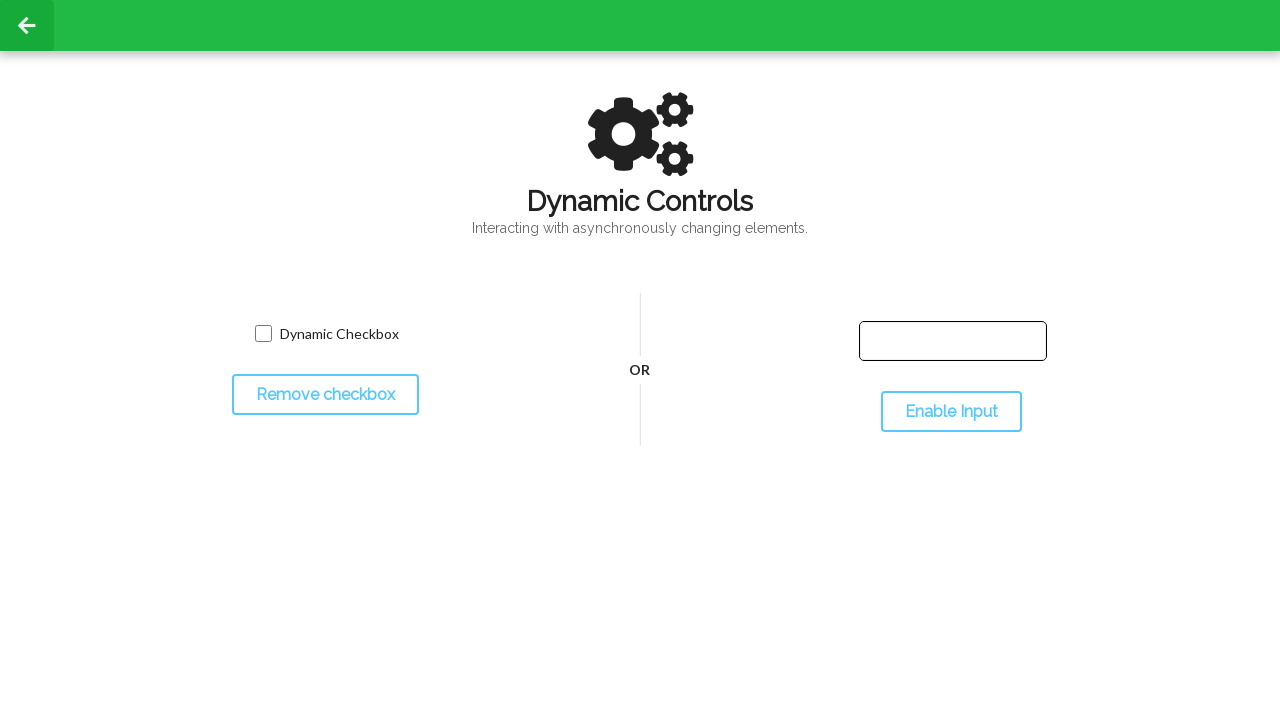

Clicked the toggle button to change input state at (951, 412) on #toggleInput
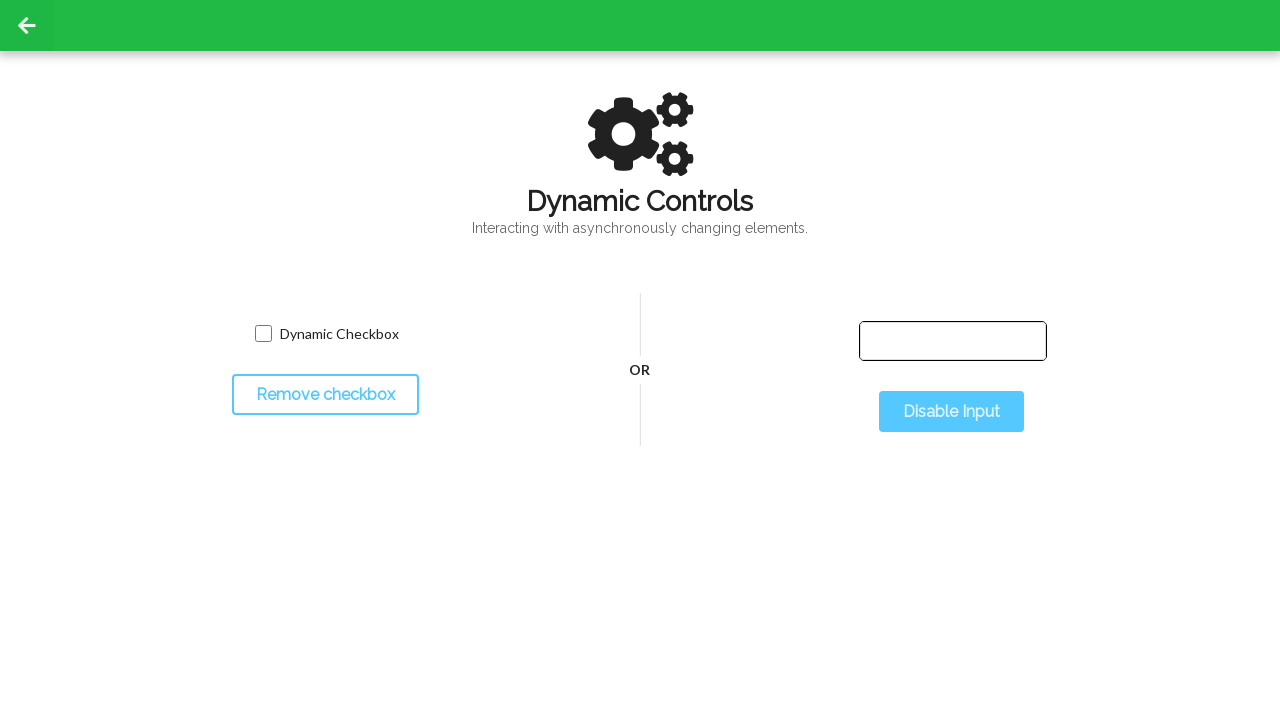

Waited for state change to complete
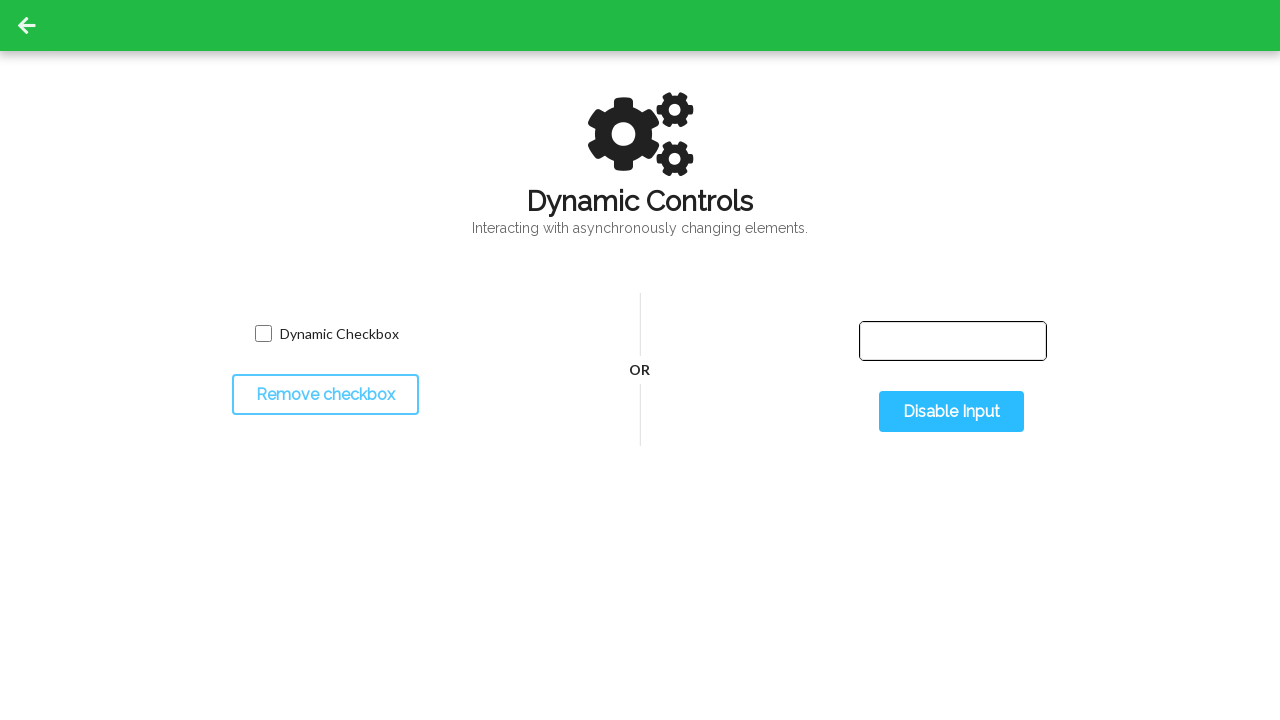

Checked final state of text input after toggle: enabled=True
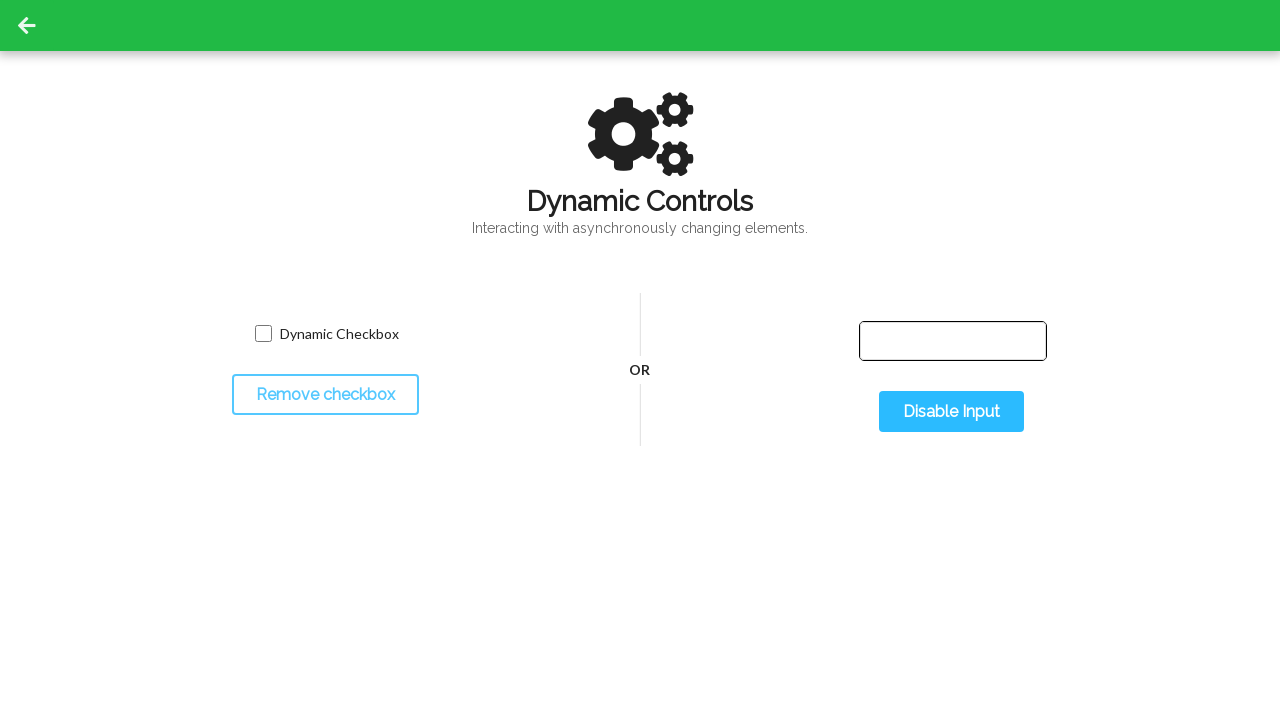

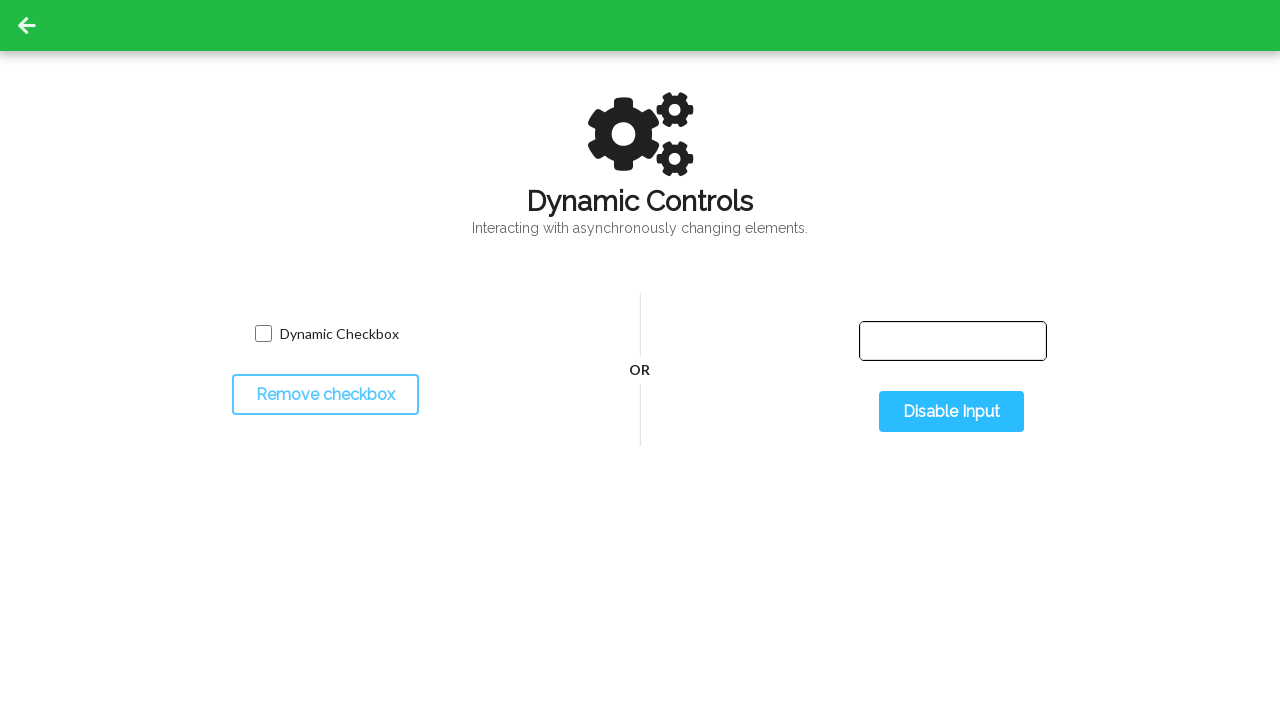